Tests the UK Grid Reference Finder by entering a postcode, clicking the find button, and verifying that grid reference results are displayed in the data table.

Starting URL: https://gridreferencefinder.com/

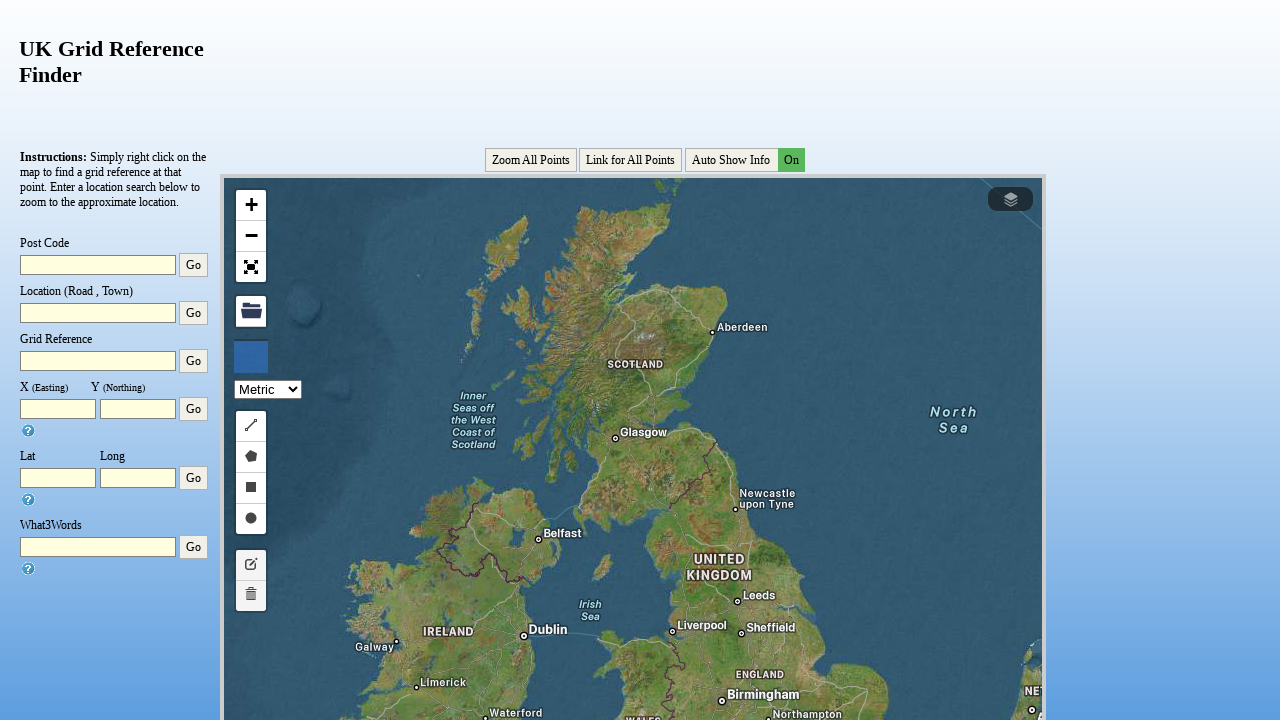

Filled postcode input field with 'SW1A 1AA' on #txtPostcode
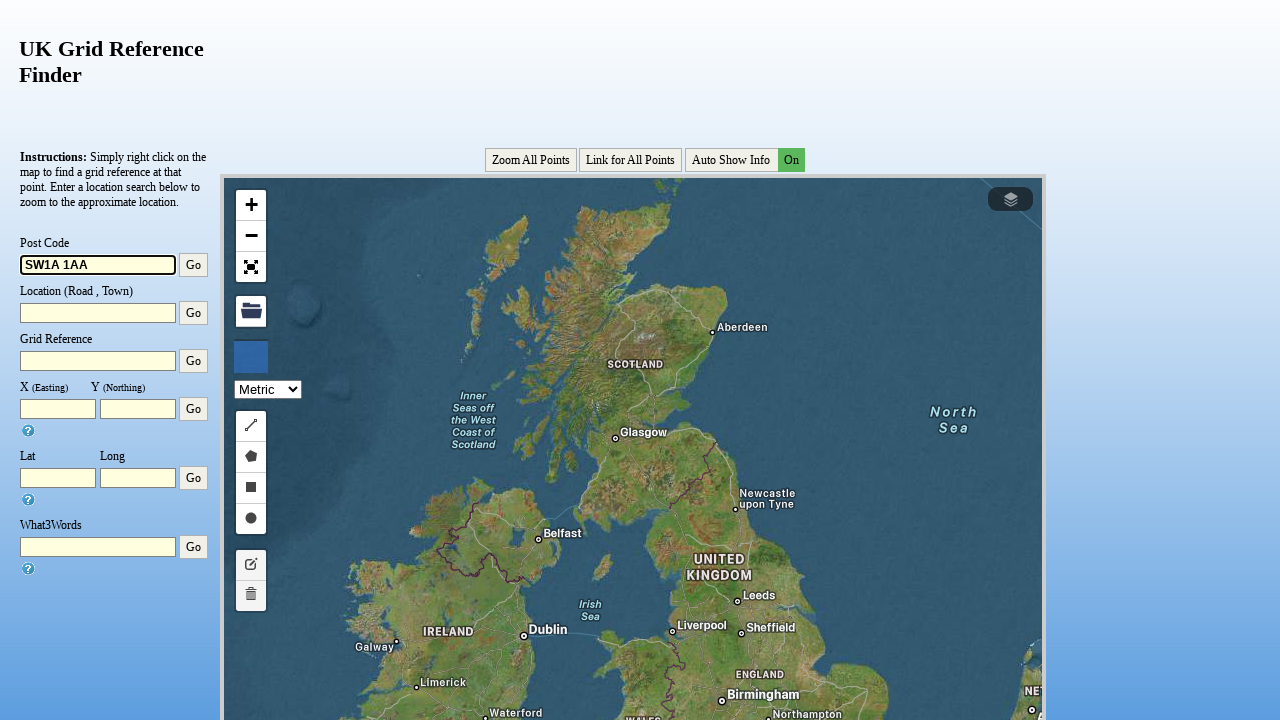

Clicked the find button to search for grid reference at (194, 265) on #find1
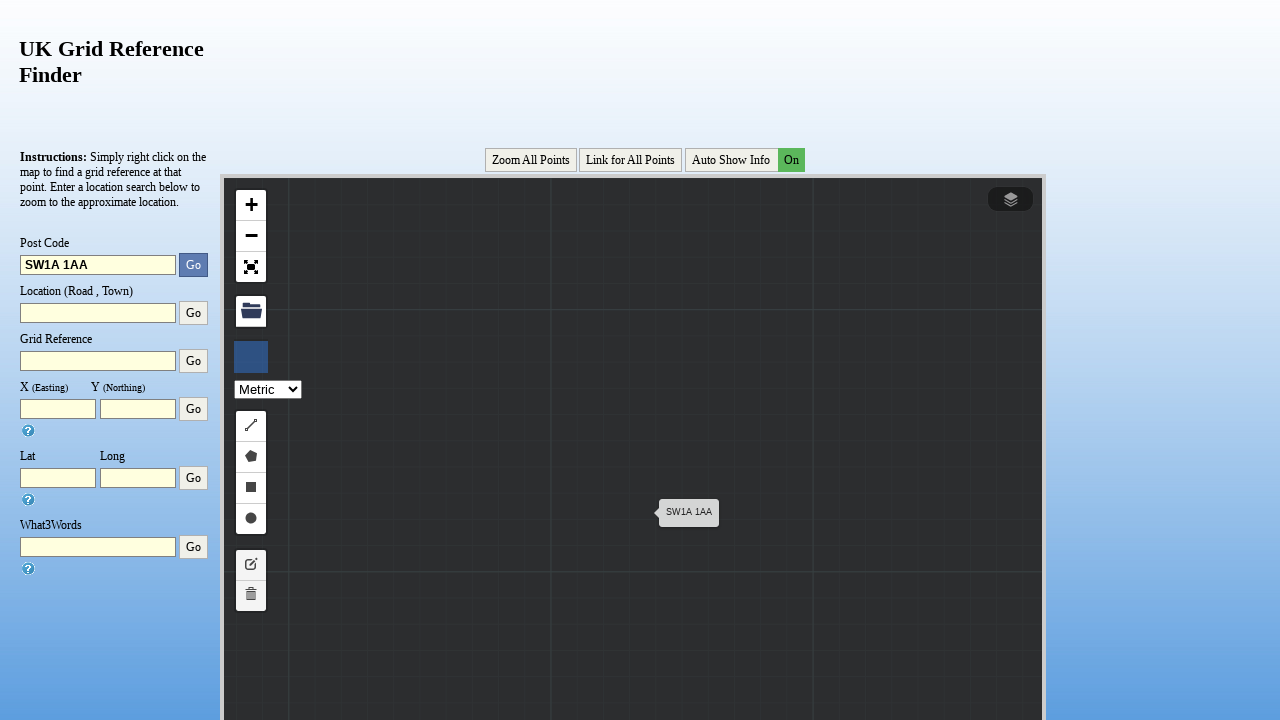

Results table row appeared with grid reference data
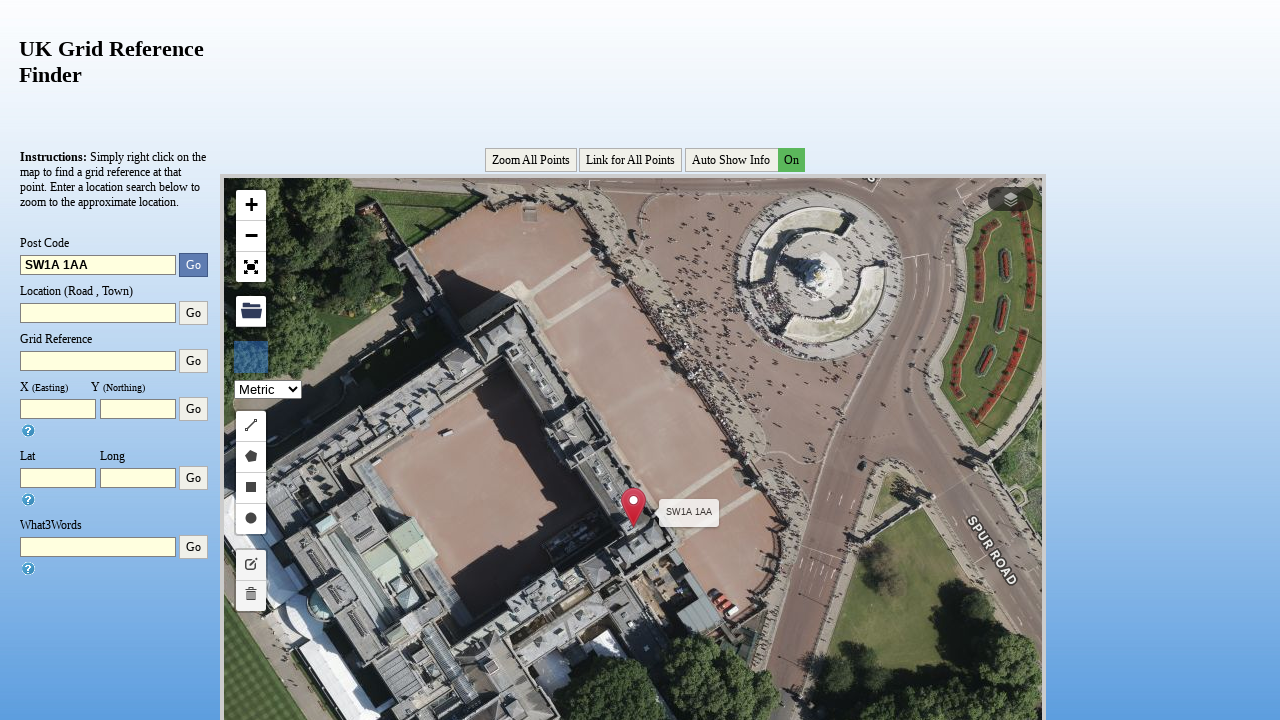

Verified grid reference input field exists in the results row
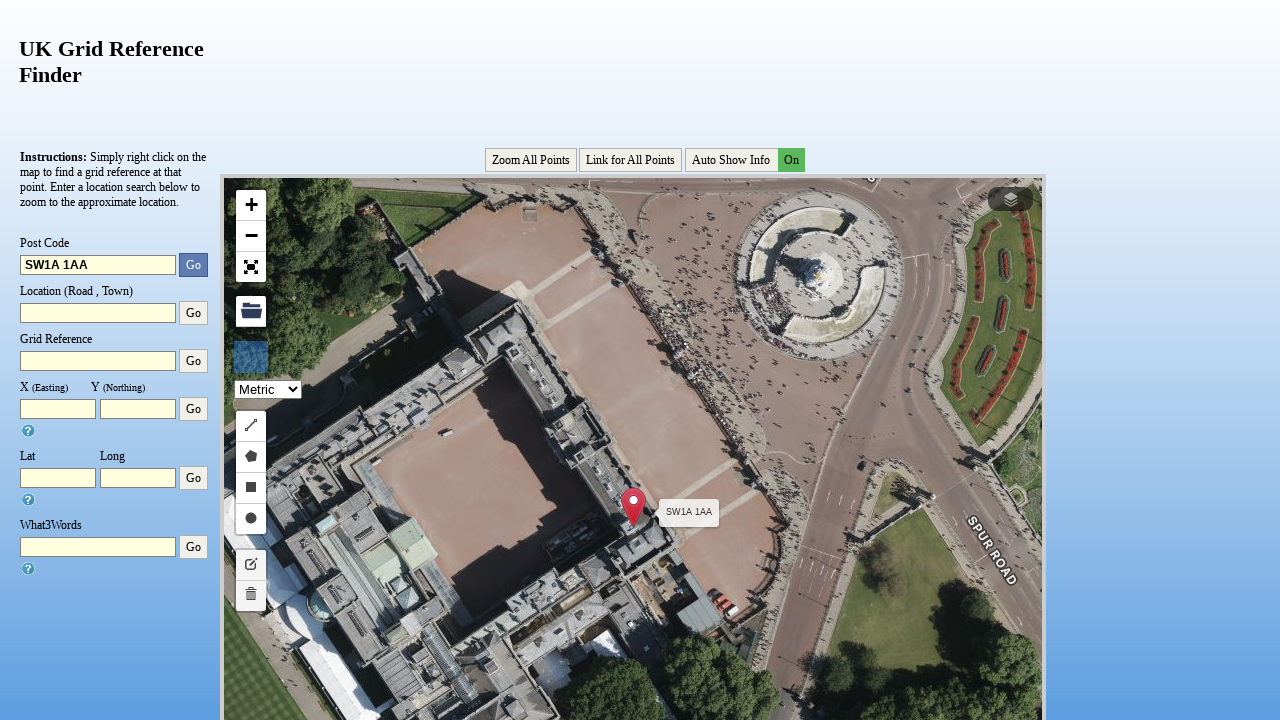

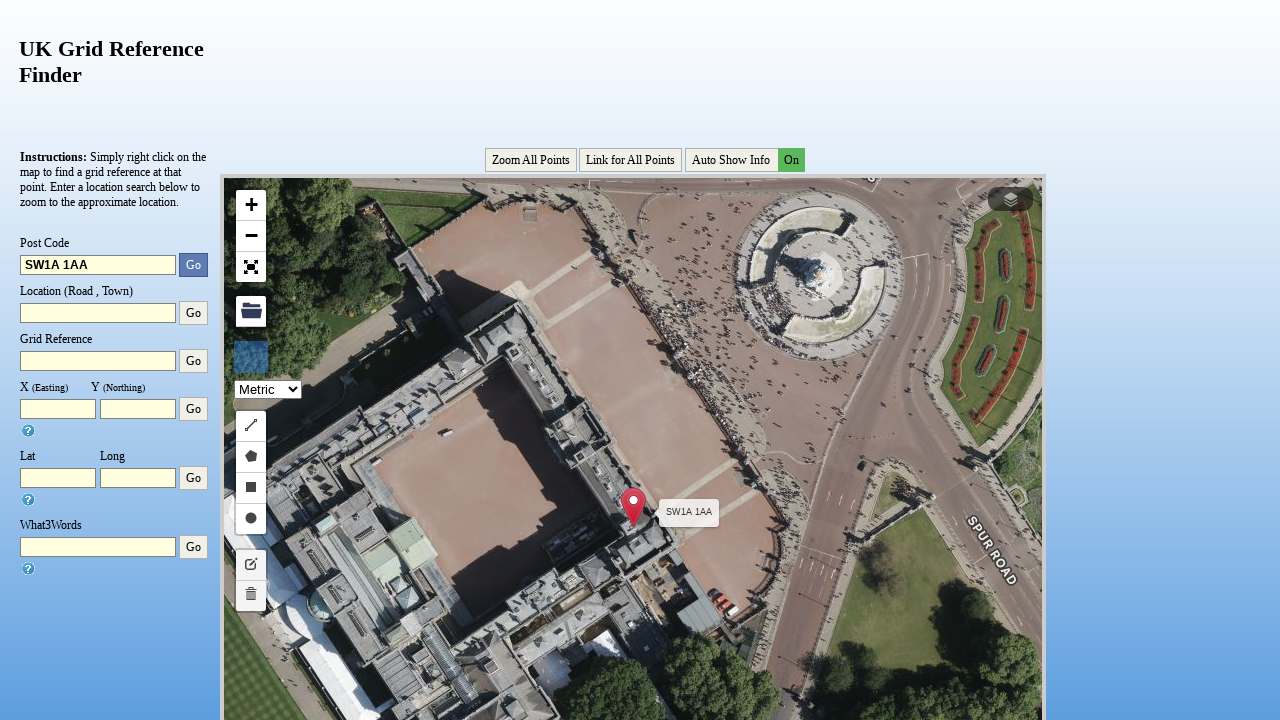